Tests opting out of A/B tests by navigating to the split test page, verifying the initial A/B test state, adding an opt-out cookie, refreshing the page, and confirming the opt-out was successful.

Starting URL: http://the-internet.herokuapp.com/abtest

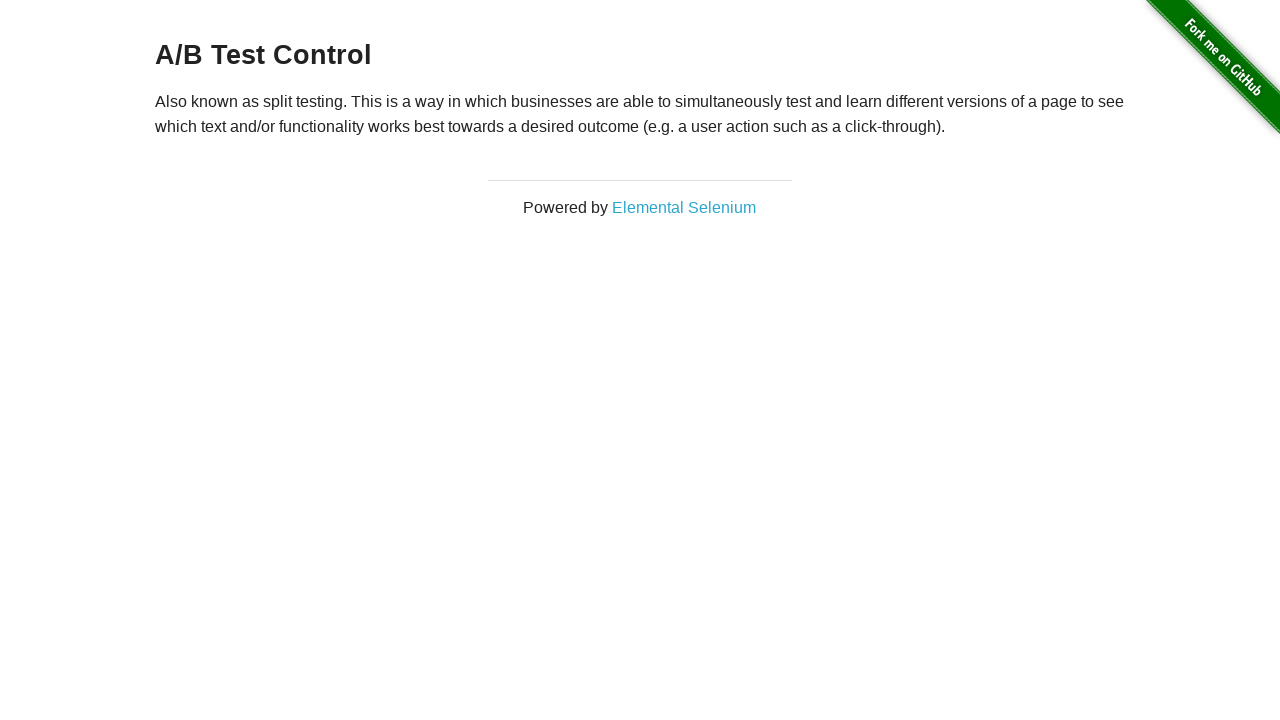

Retrieved initial A/B test heading text
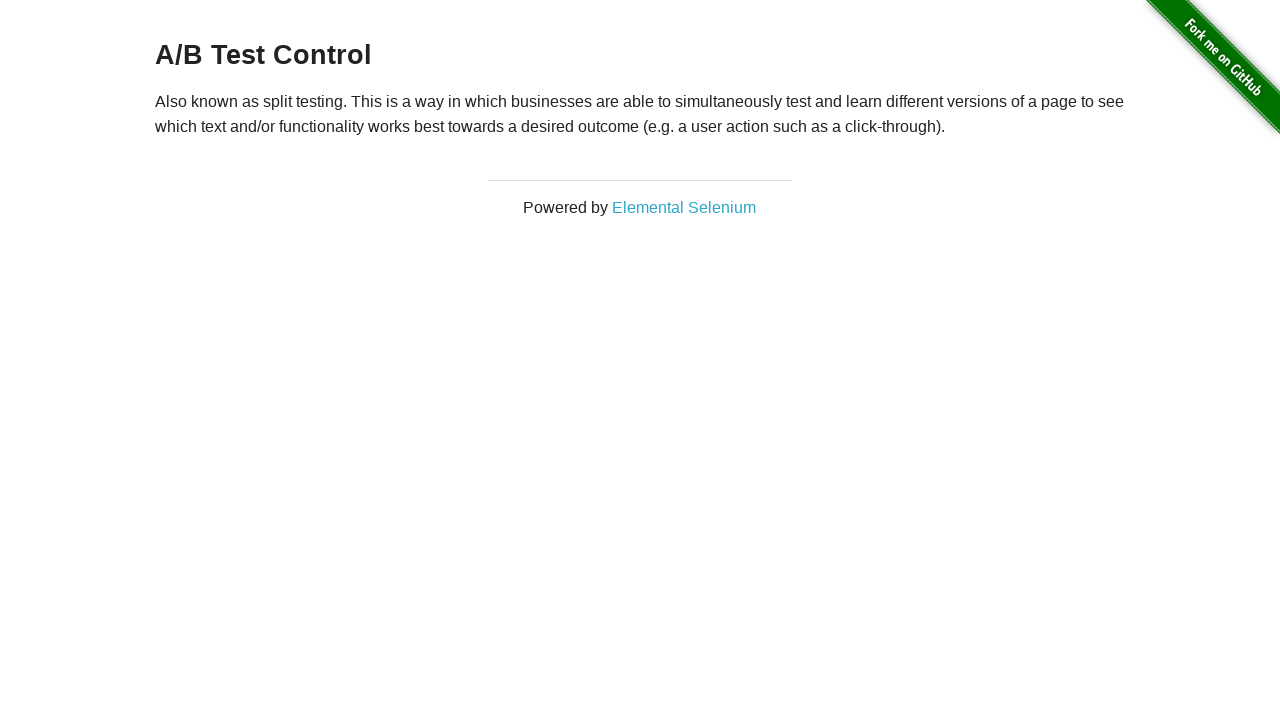

Verified initial heading is a valid A/B test variant
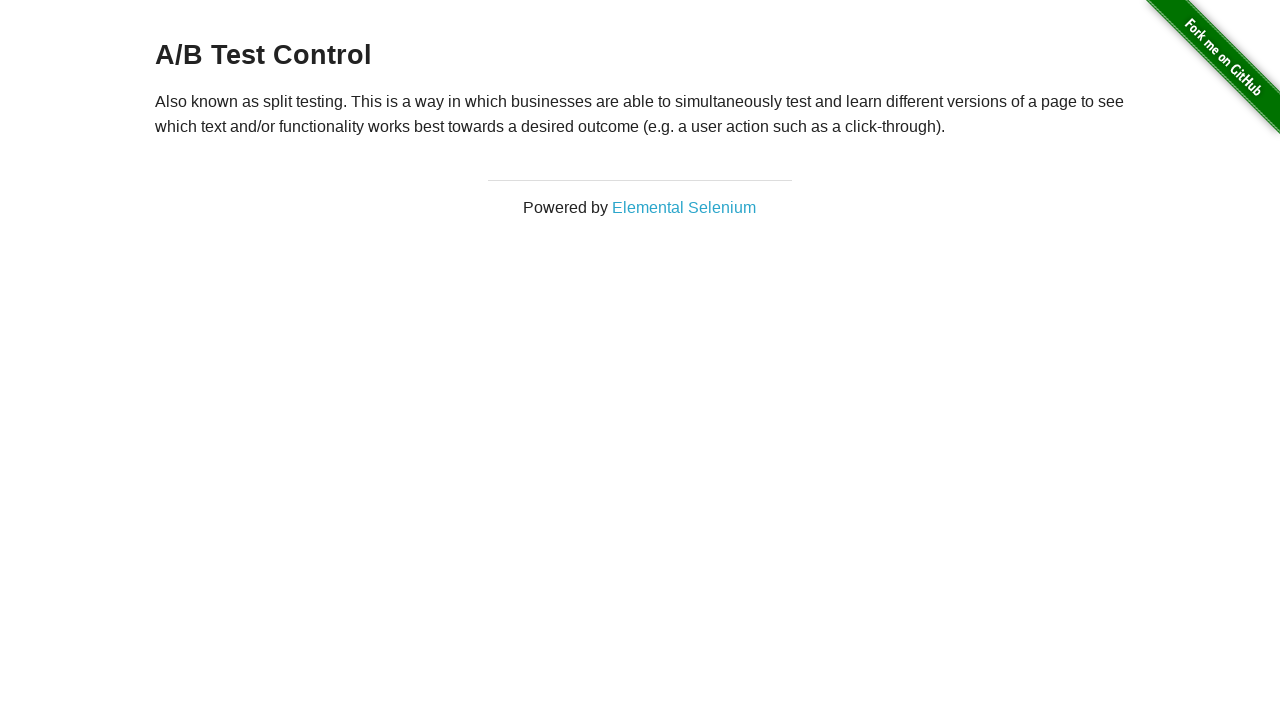

Added optimizelyOptOut cookie to context
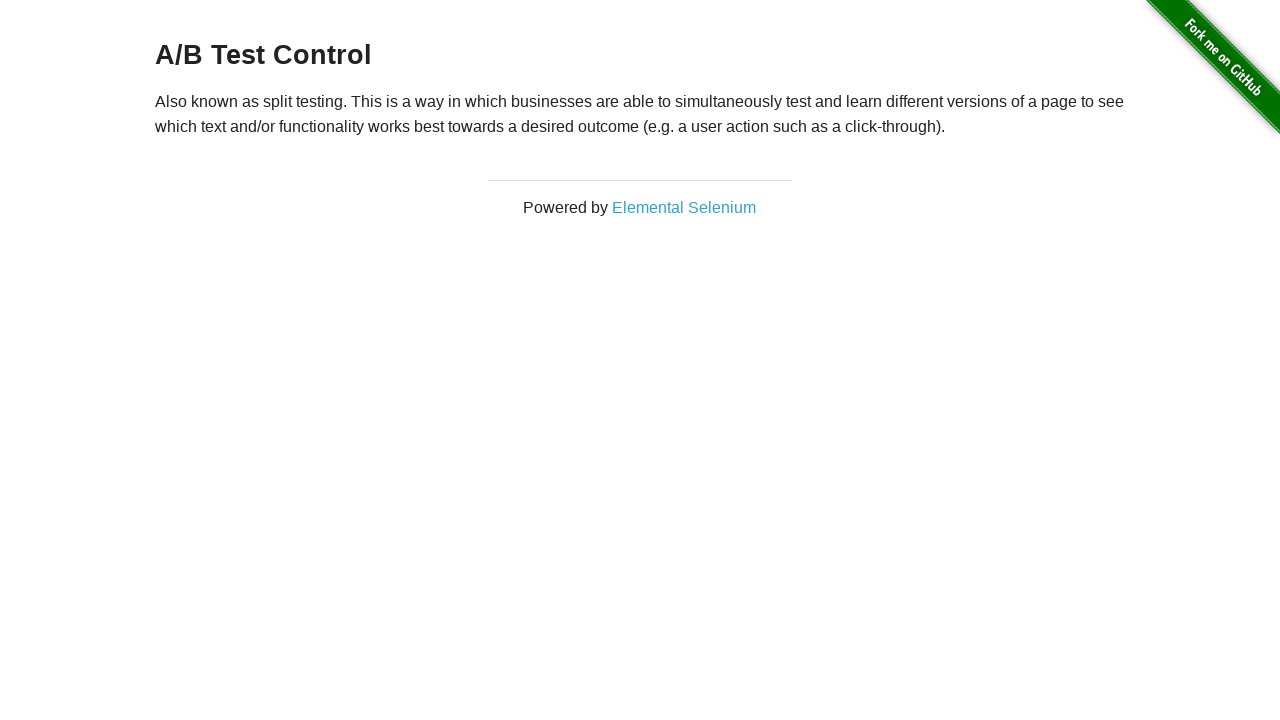

Reloaded page to apply opt-out cookie
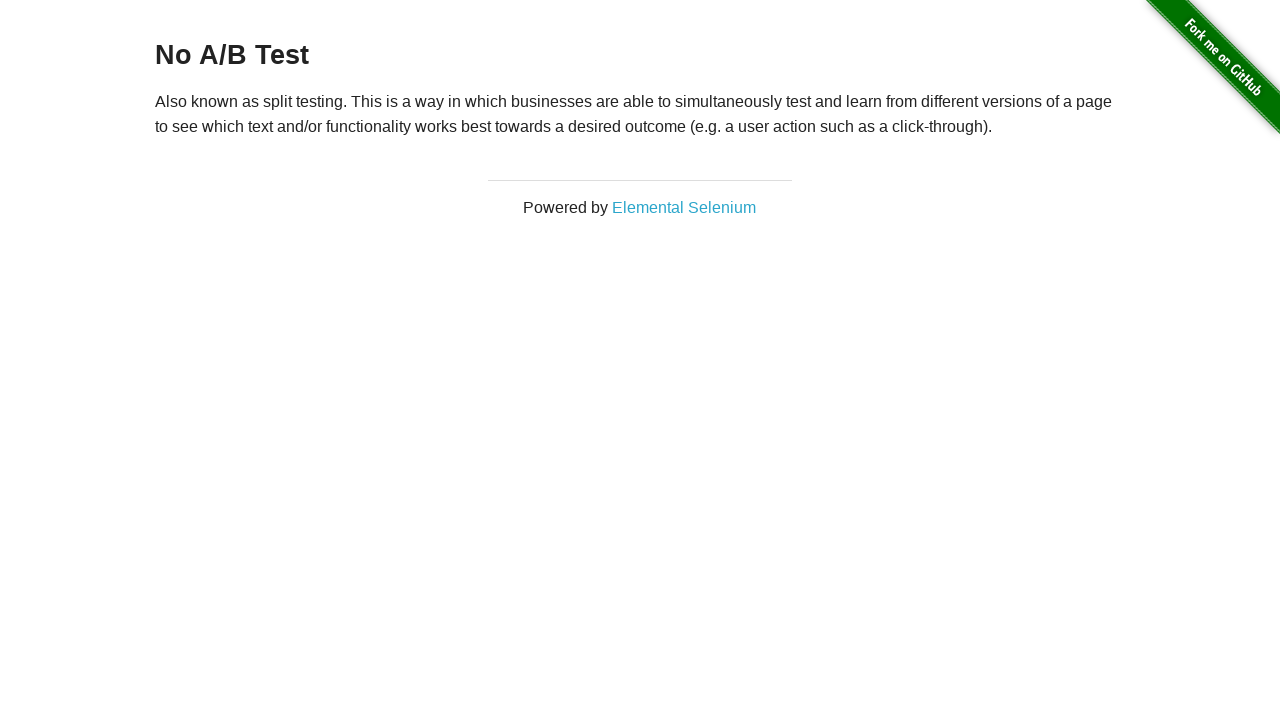

Retrieved heading text after page reload
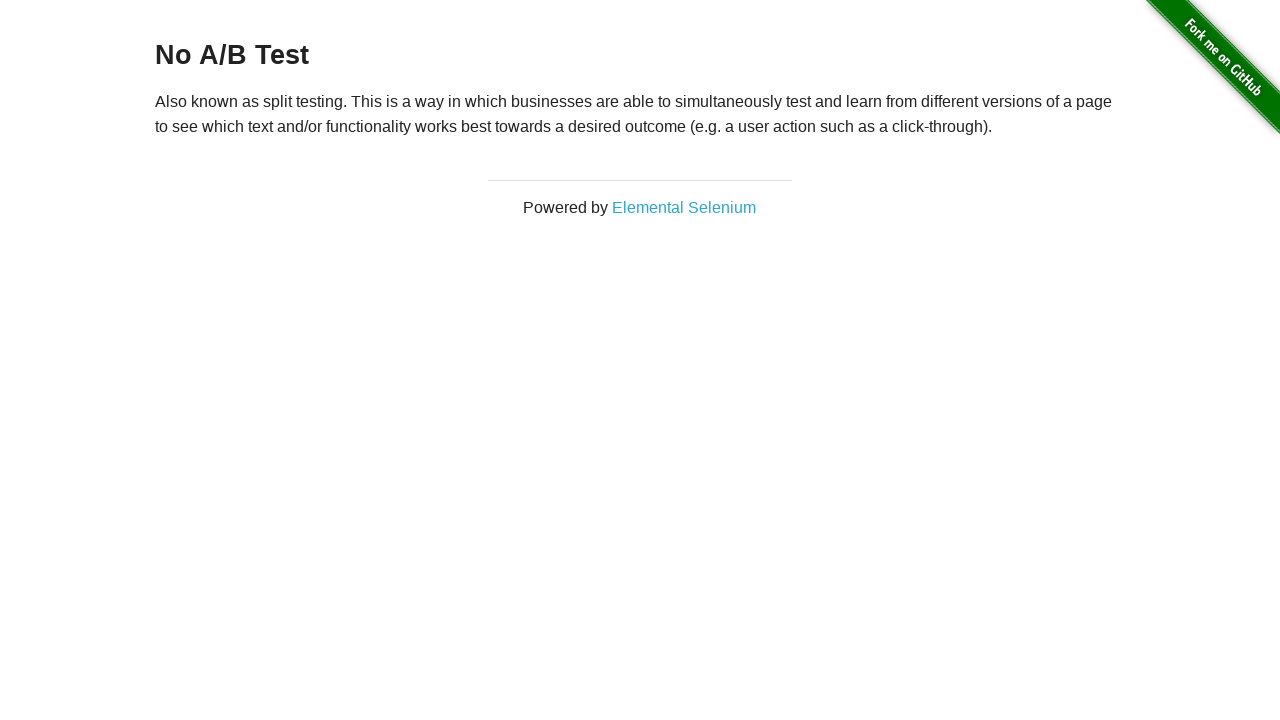

Verified opt-out was successful - heading shows 'No A/B Test'
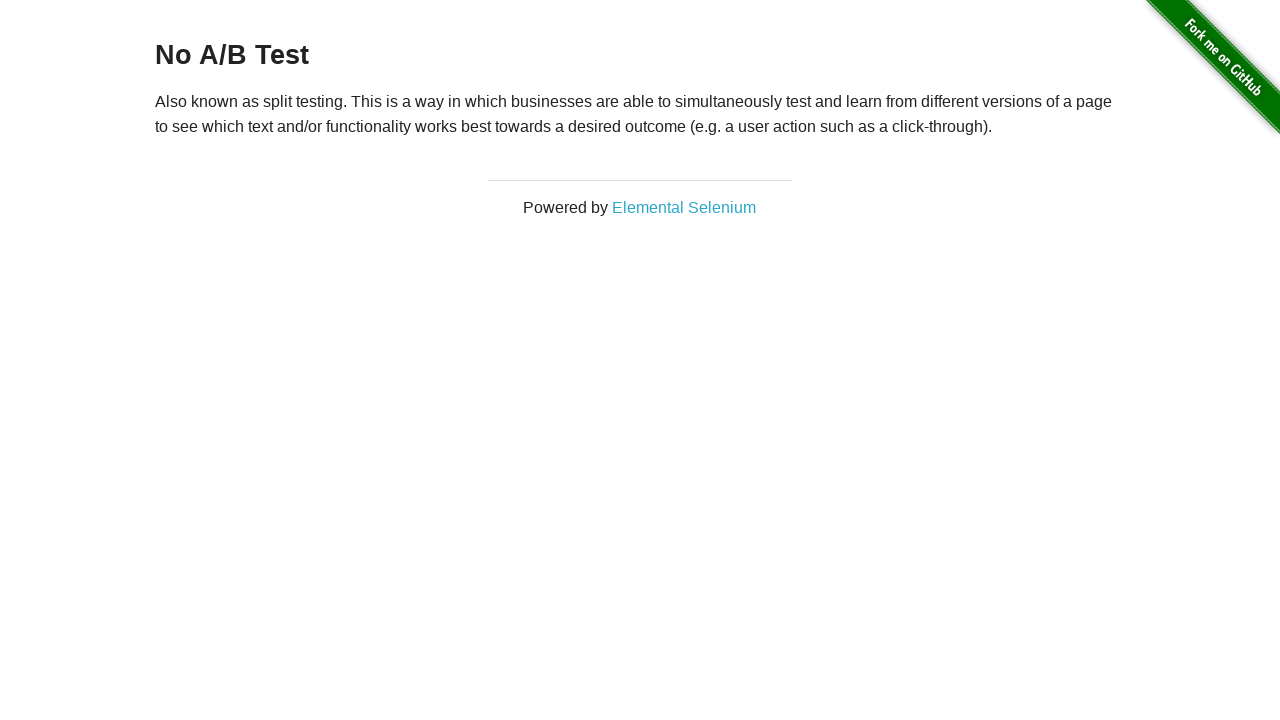

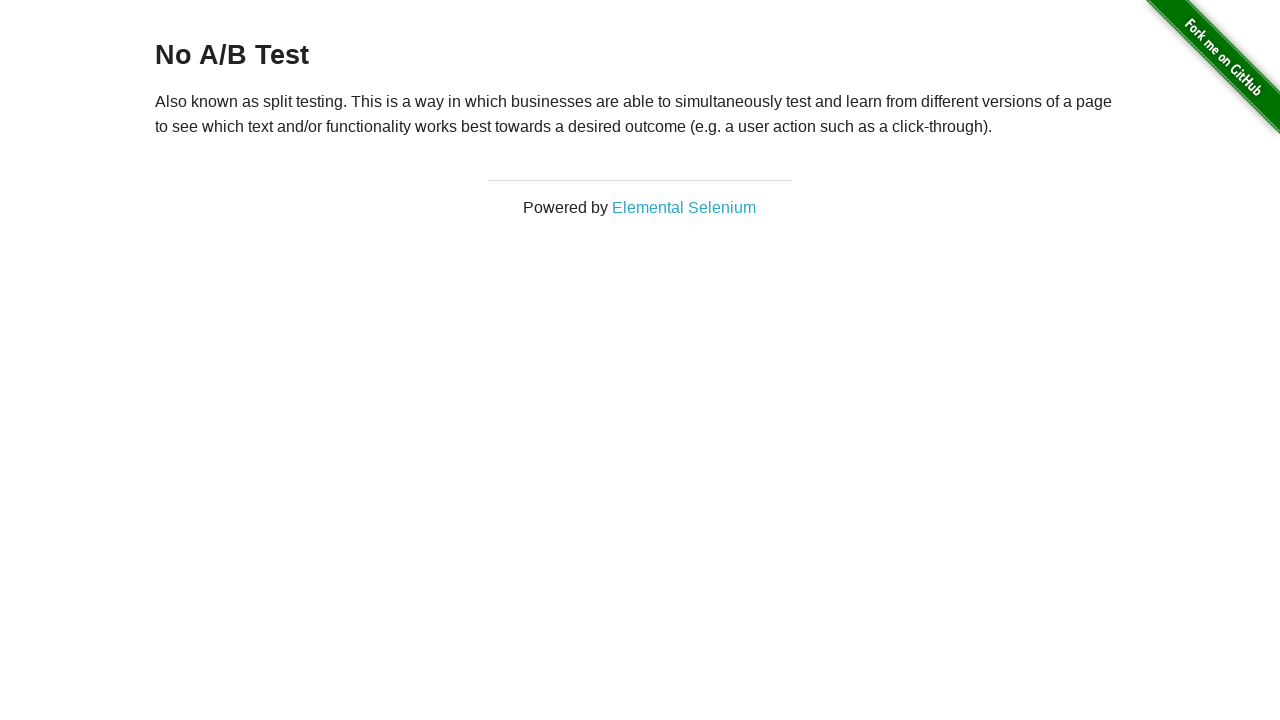